Tests browser zoom functionality by executing JavaScript to change page zoom level

Starting URL: https://anhtester.com

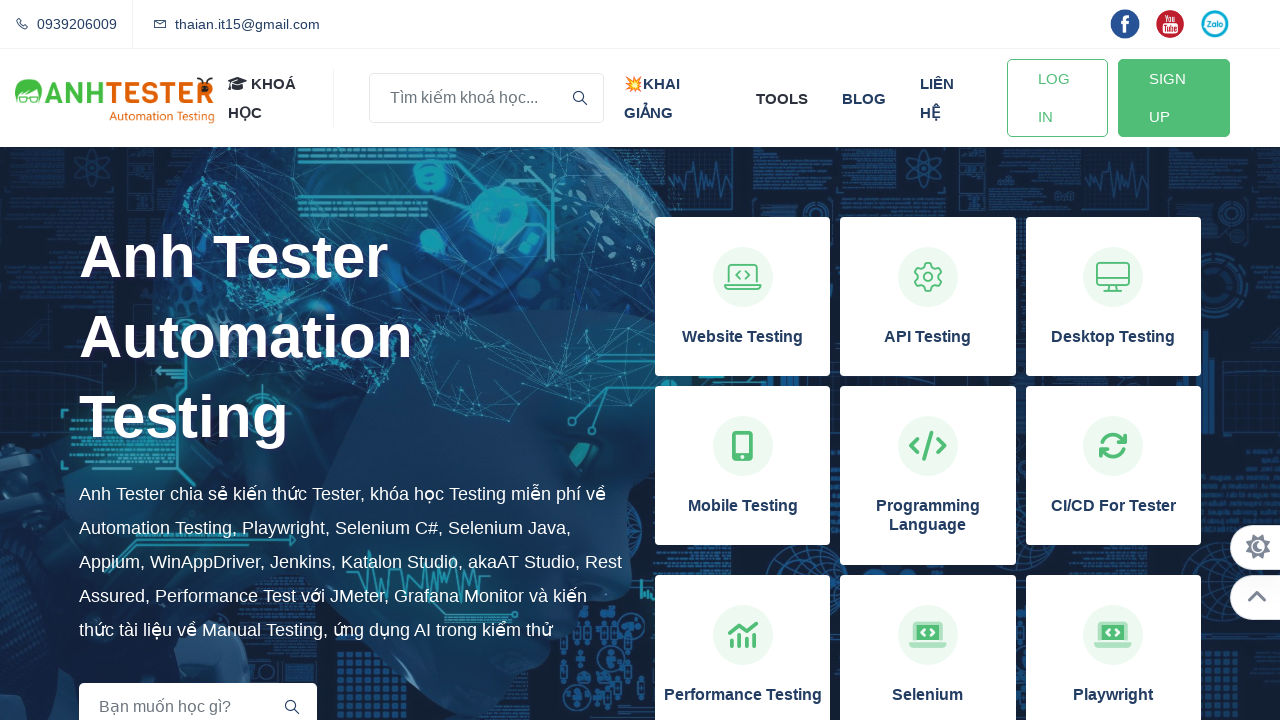

Page loaded with domcontentloaded state
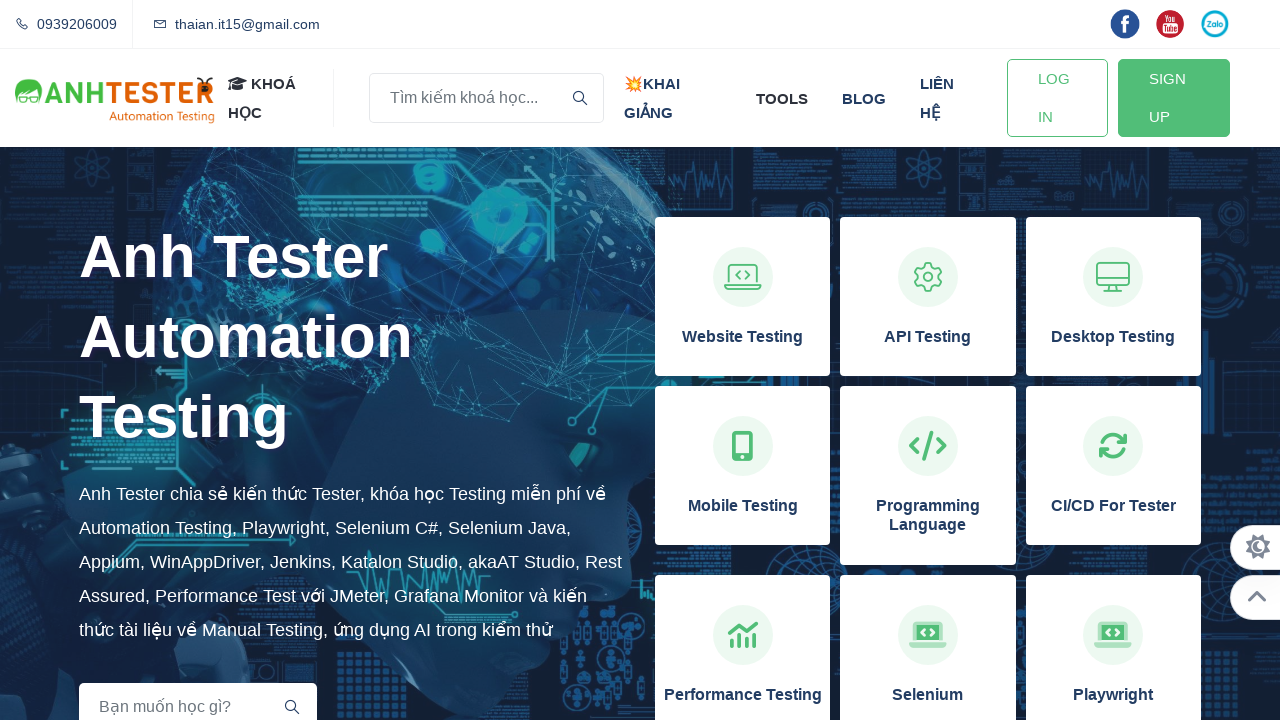

Executed JavaScript to set page zoom to 80%
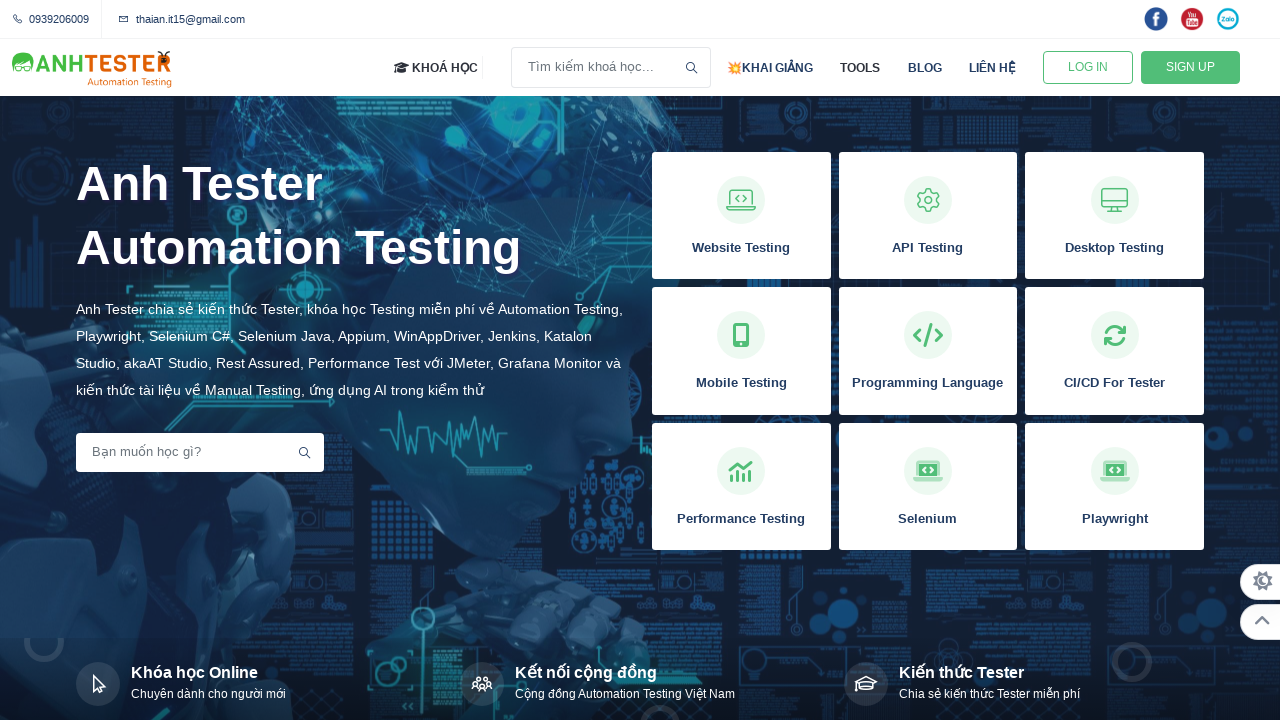

Waited 1 second to observe zoom effect
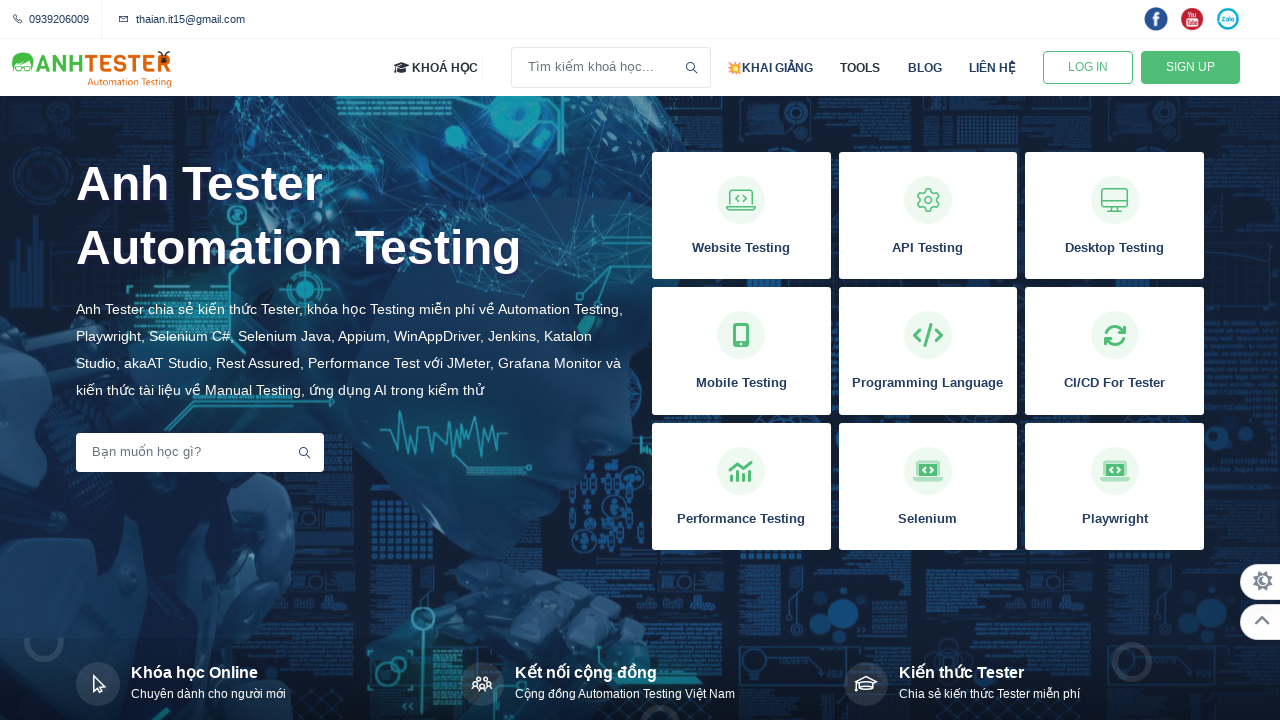

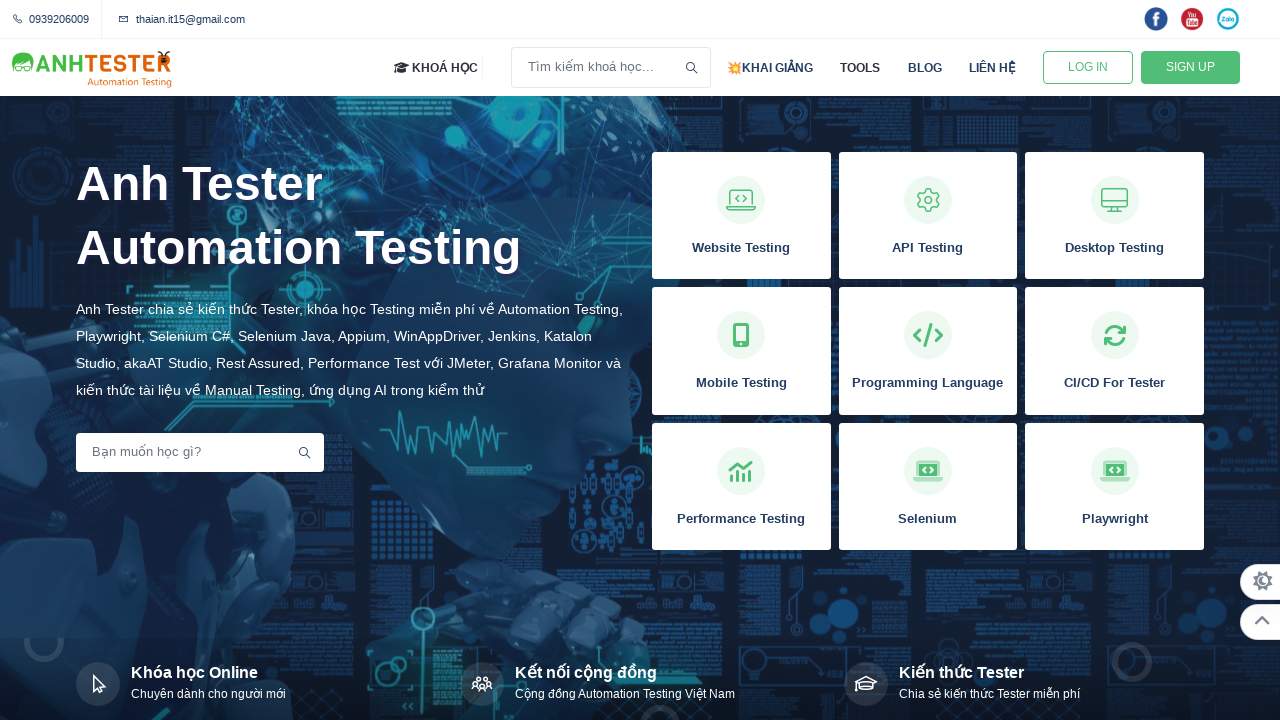